Tests percentage calculator error handling by entering non-numeric input and verifying the error message

Starting URL: http://www.calculator.net/

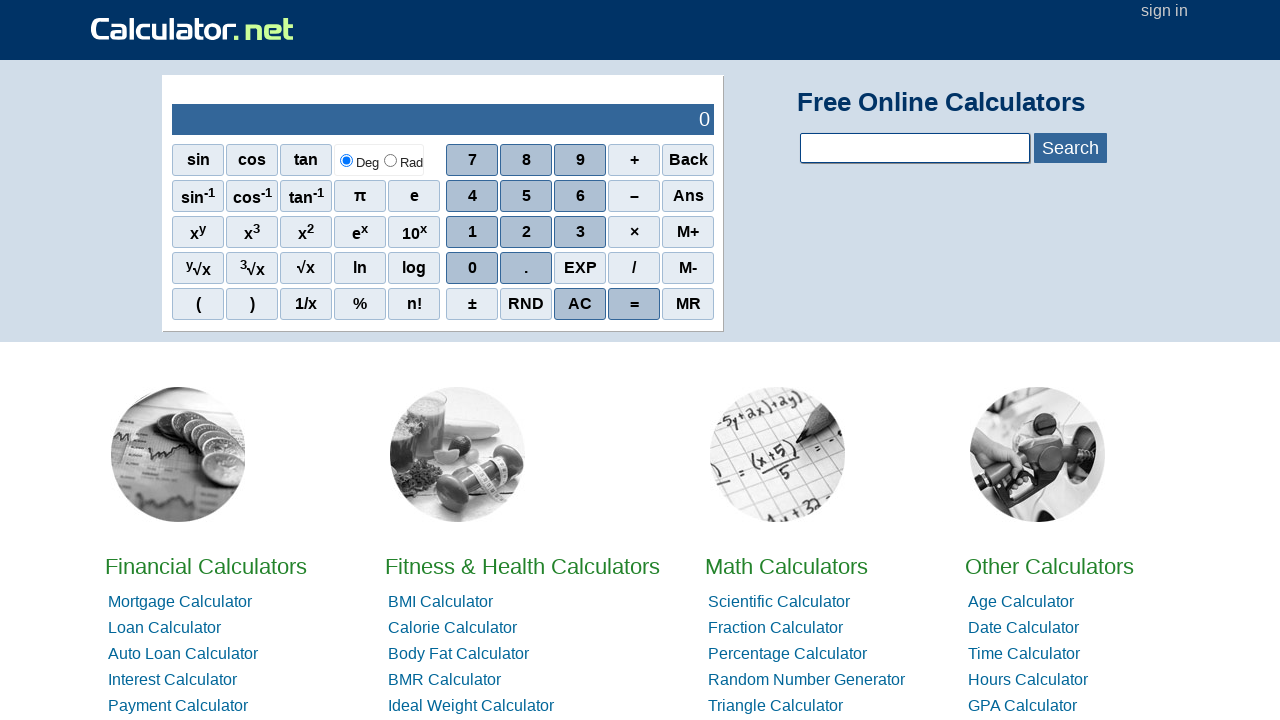

Clicked on Math Calculators link at (786, 566) on //*[@id="homelistwrap"]/div[3]/div[2]/a
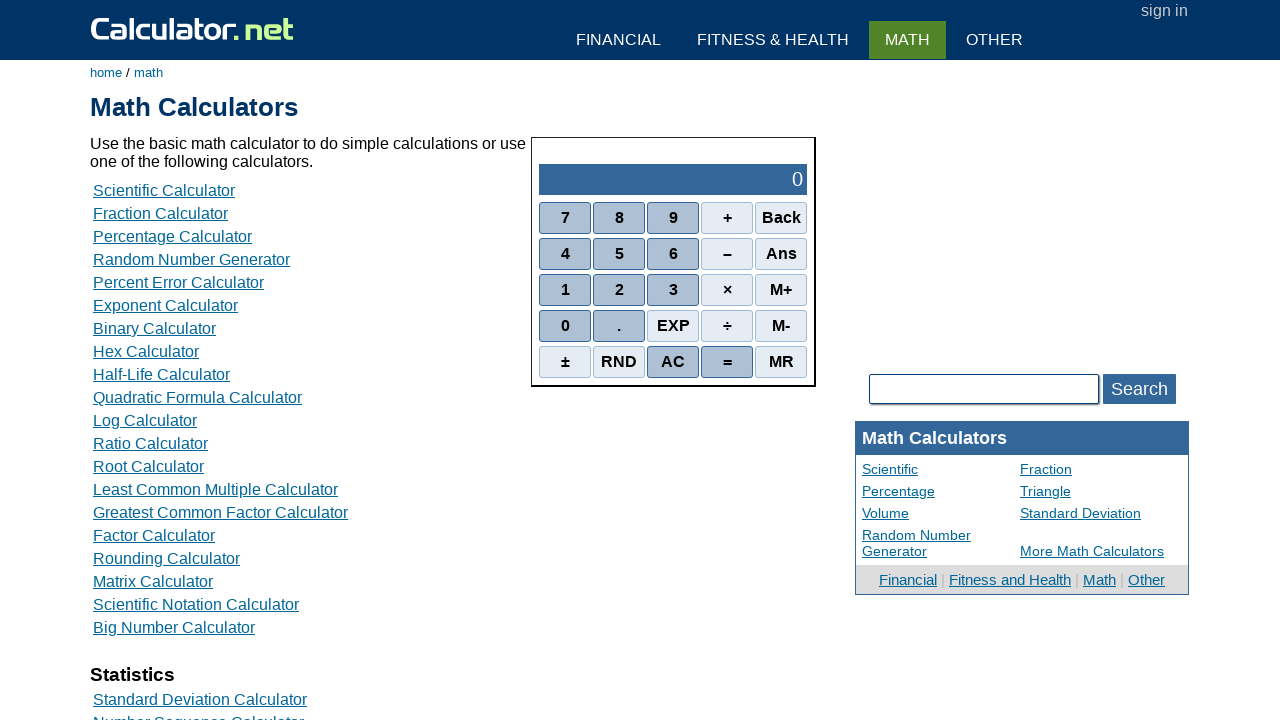

Clicked on Percent Calculators link at (172, 236) on //*[@id="content"]/table[2]/tbody/tr/td/div[3]/a
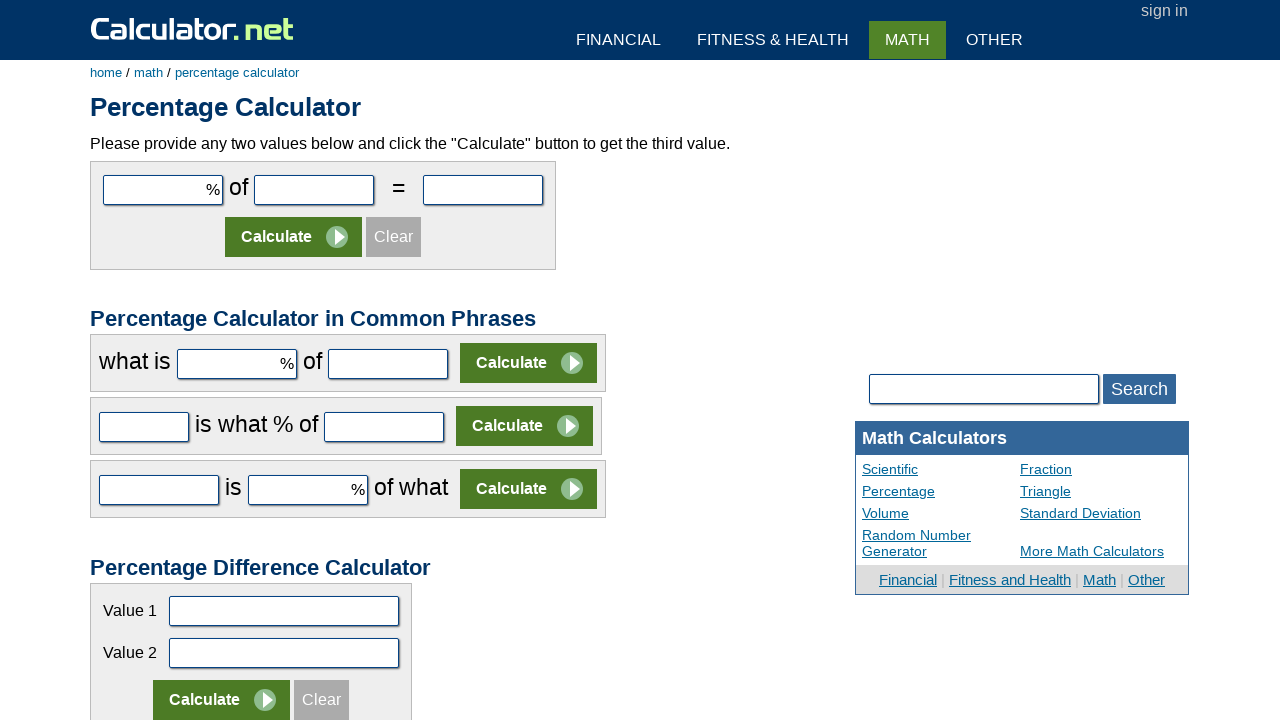

Entered non-numeric value 'a' in first number field on #cpar1
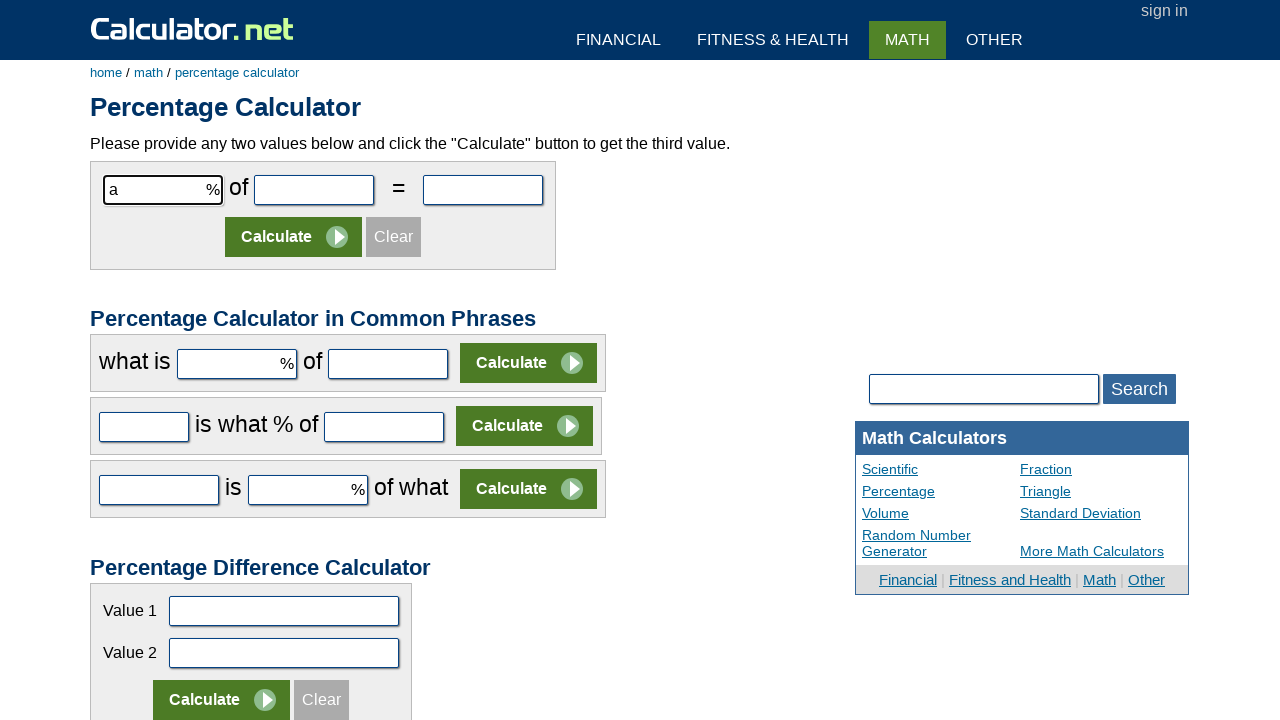

Entered value 100 in second number field on #cpar2
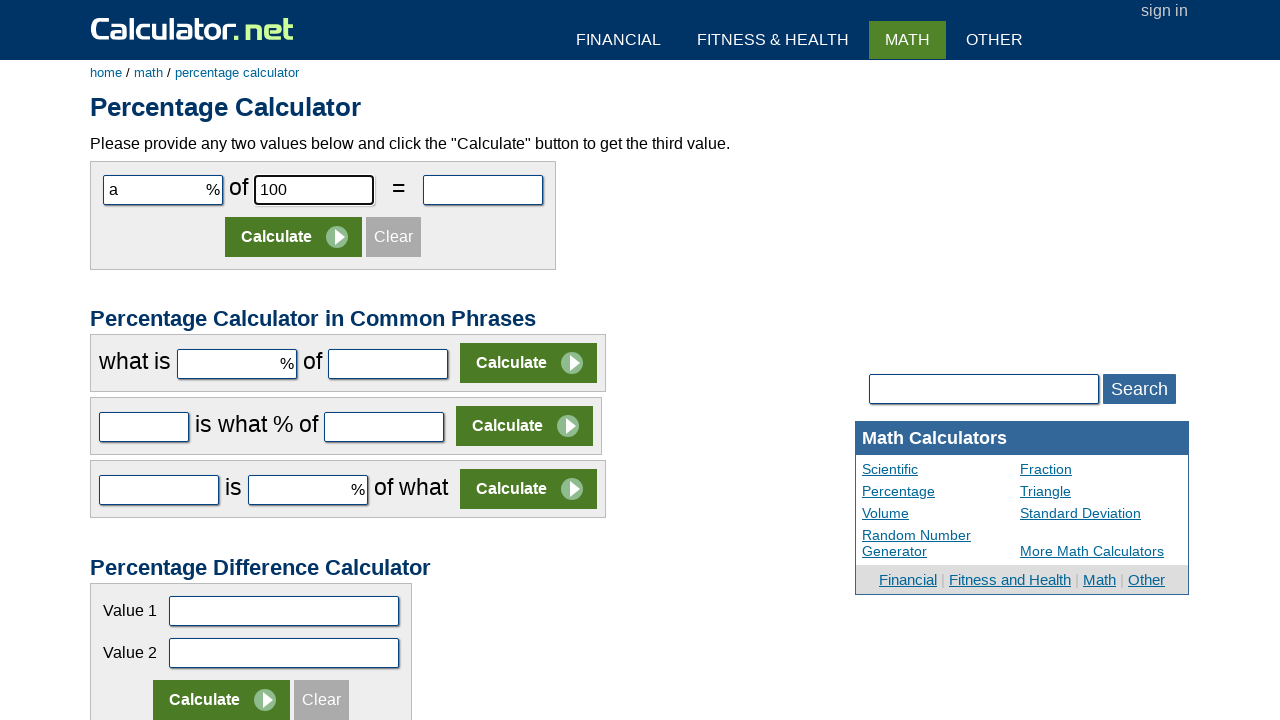

Clicked Calculate button at (294, 237) on //*[@id="content"]/form[1]/table/tbody/tr[2]/td/input[2]
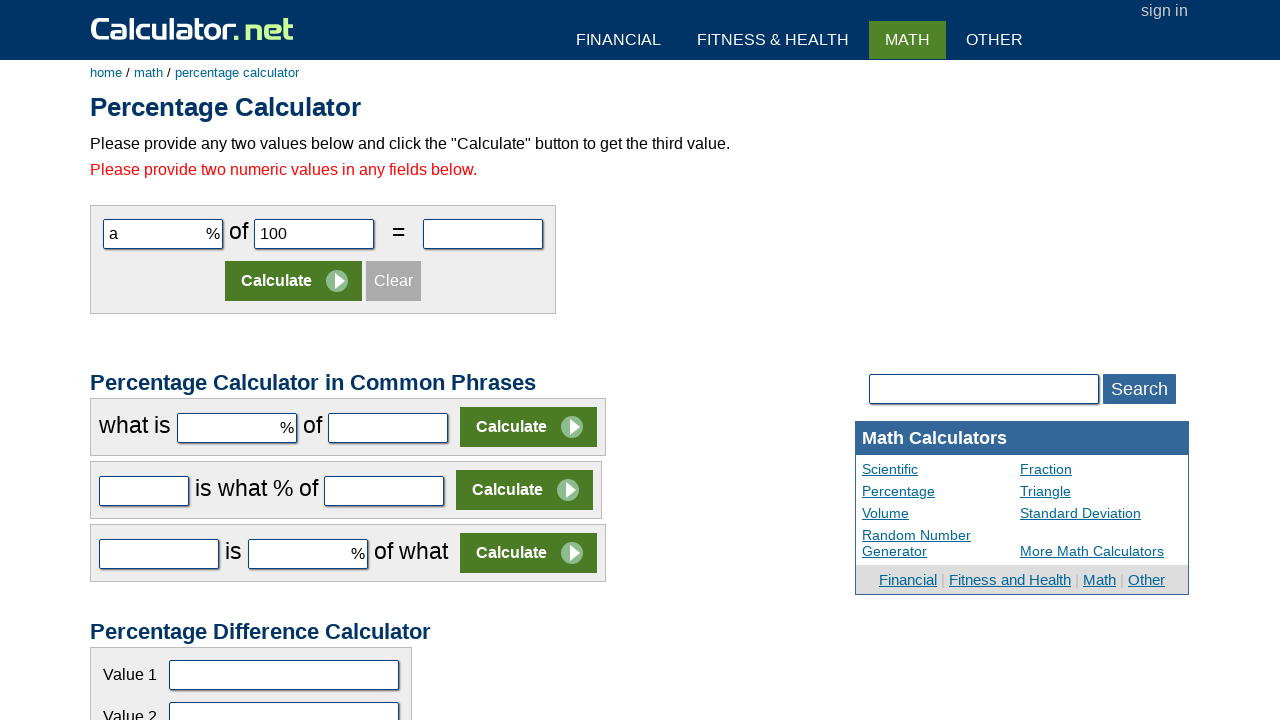

Error message appeared as expected
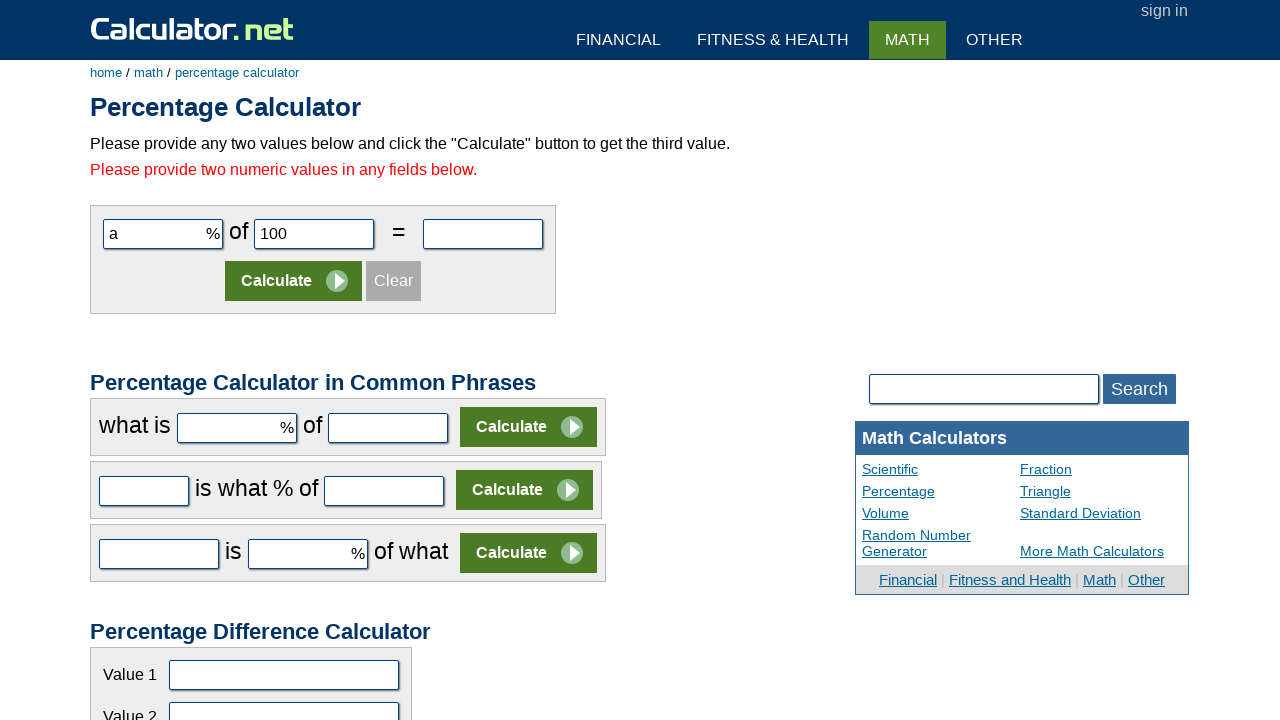

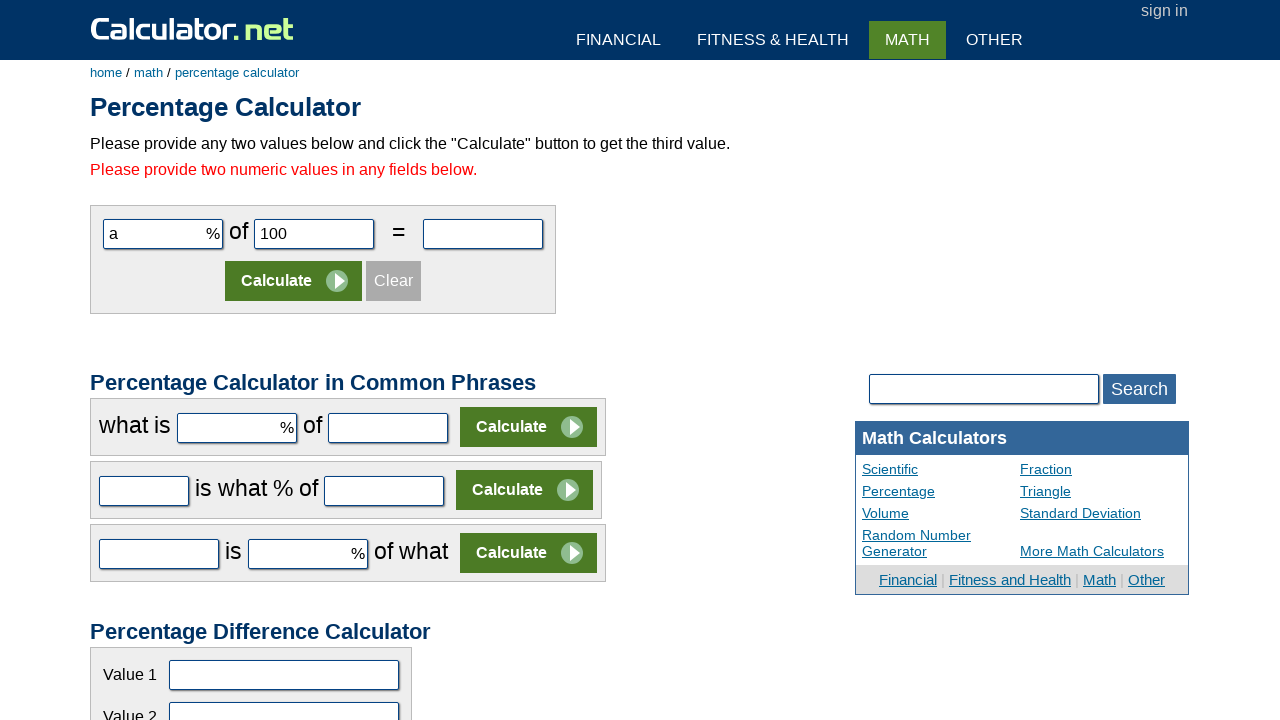